Tests checkbox functionality on an automation practice page by clicking a checkbox to select it, then clicking again to deselect it, verifying the selection state changes

Starting URL: https://rahulshettyacademy.com/AutomationPractice/

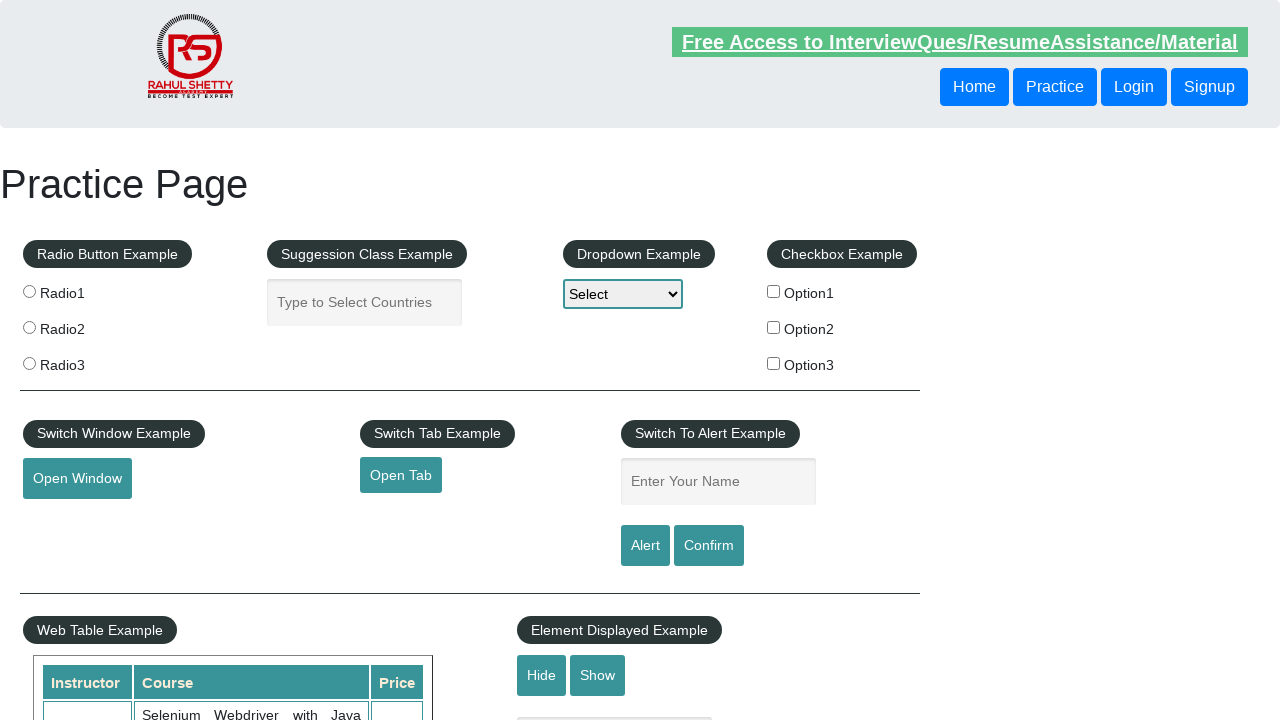

Clicked checkbox option 1 to select it at (774, 291) on #checkBoxOption1
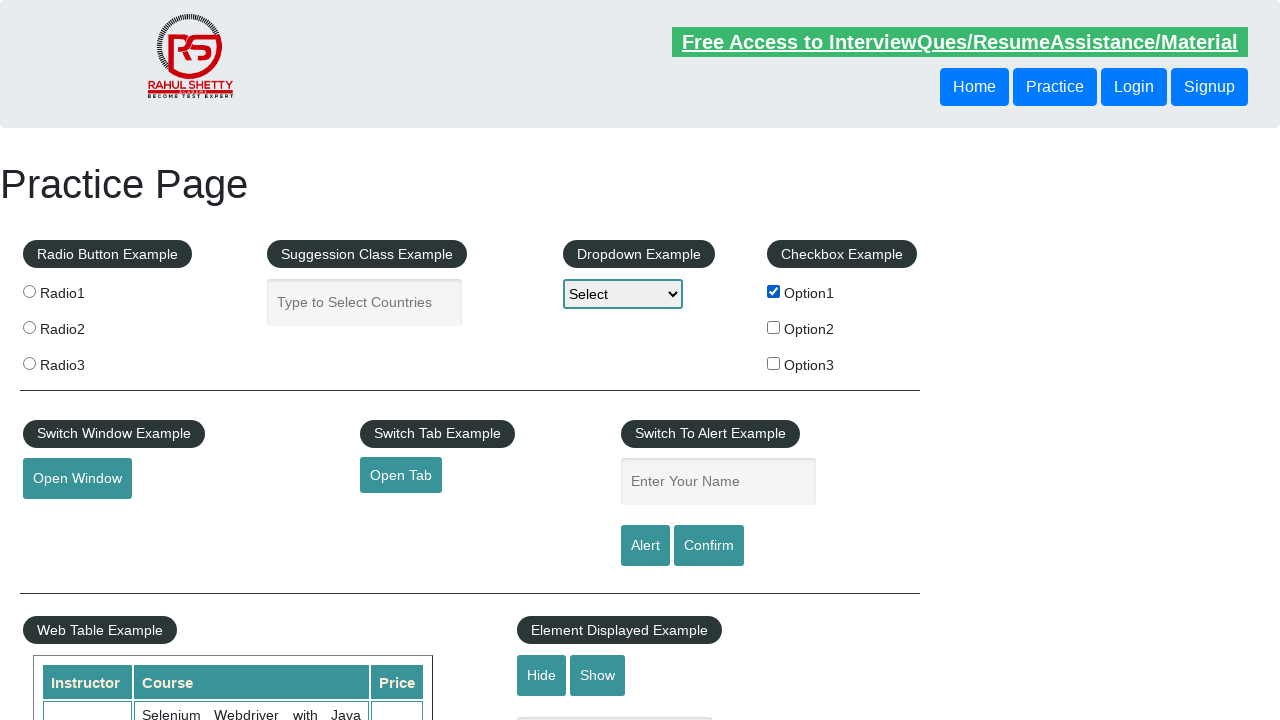

Verified checkbox option 1 is selected
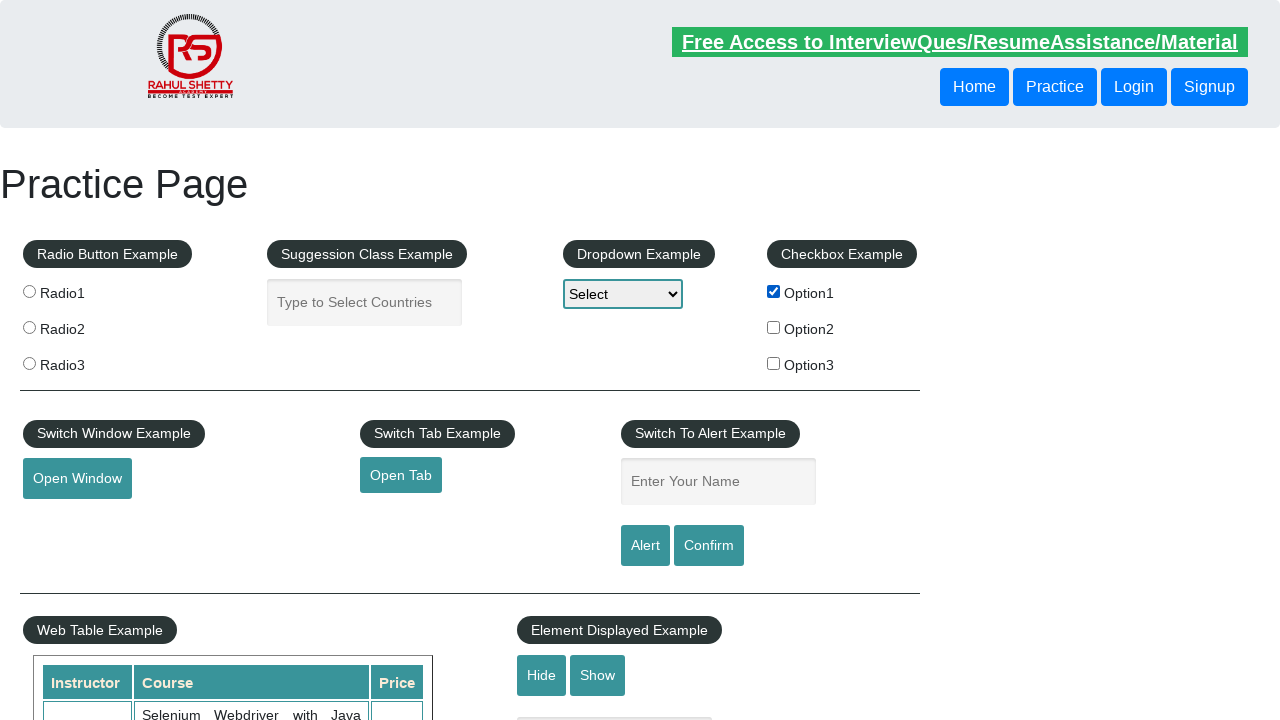

Clicked checkbox option 1 again to deselect it at (774, 291) on #checkBoxOption1
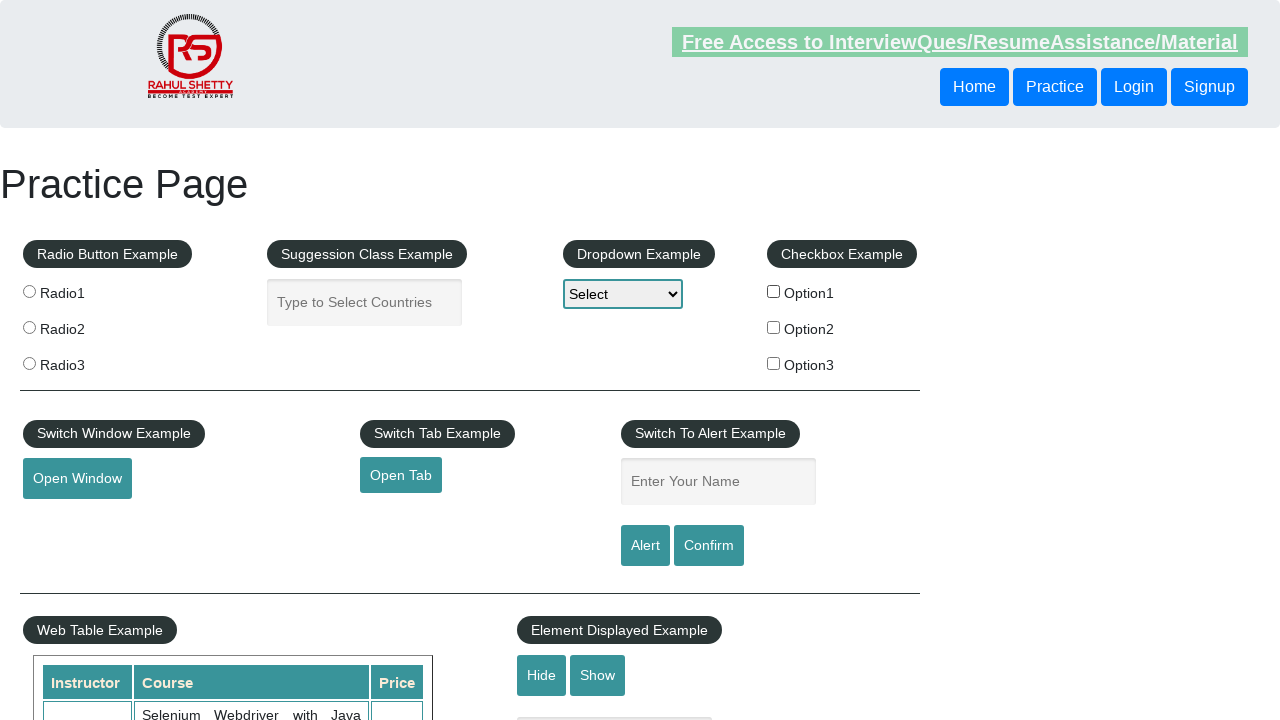

Verified checkbox option 1 is deselected
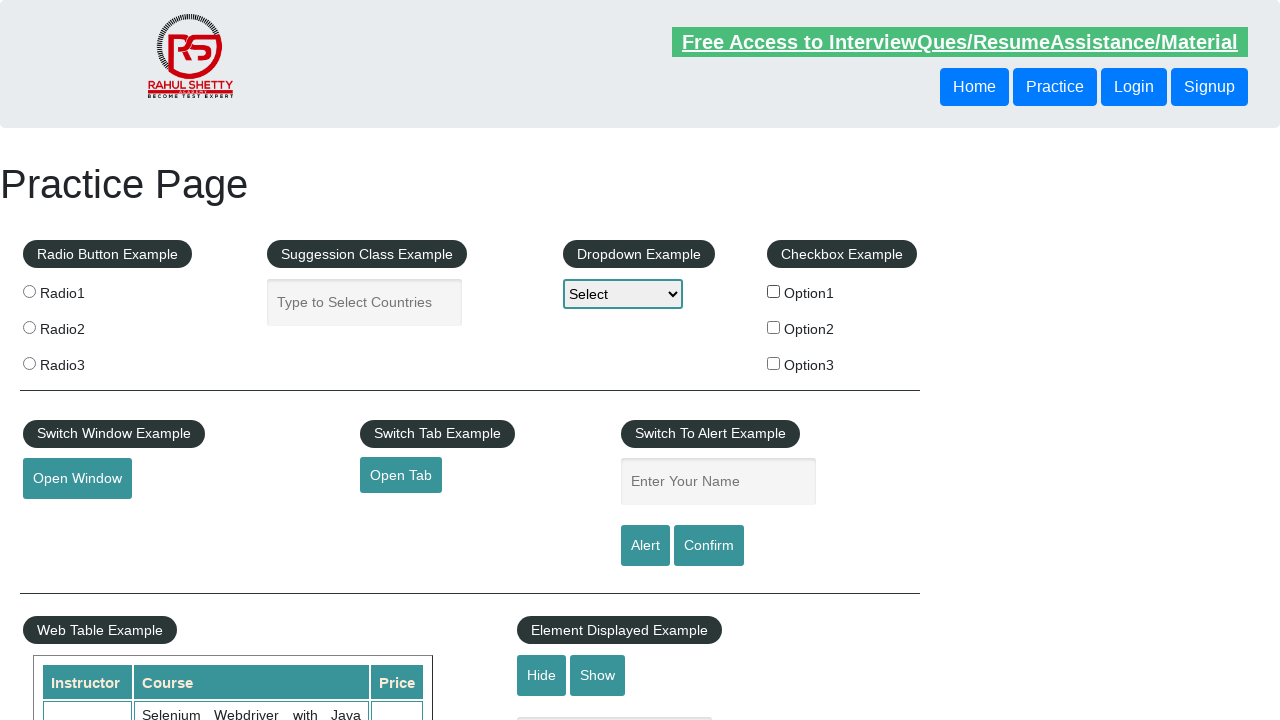

Located all checkbox elements on the page
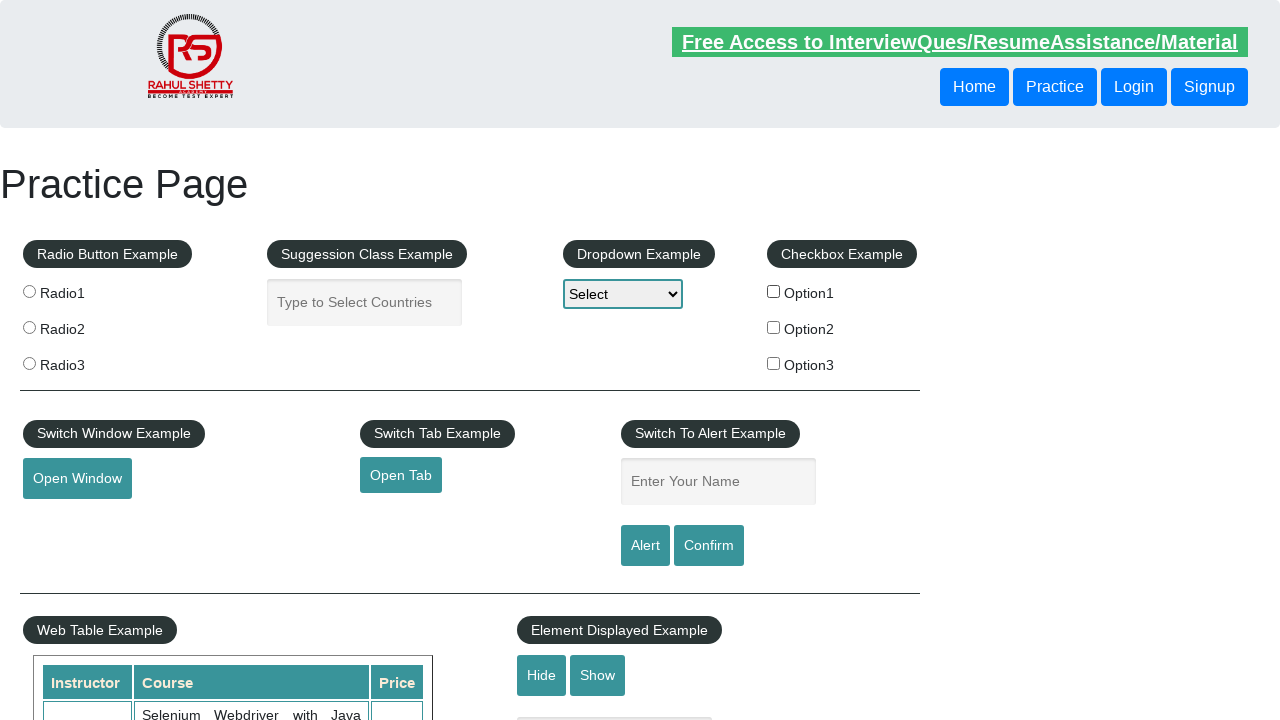

Counted 3 total checkboxes on the page
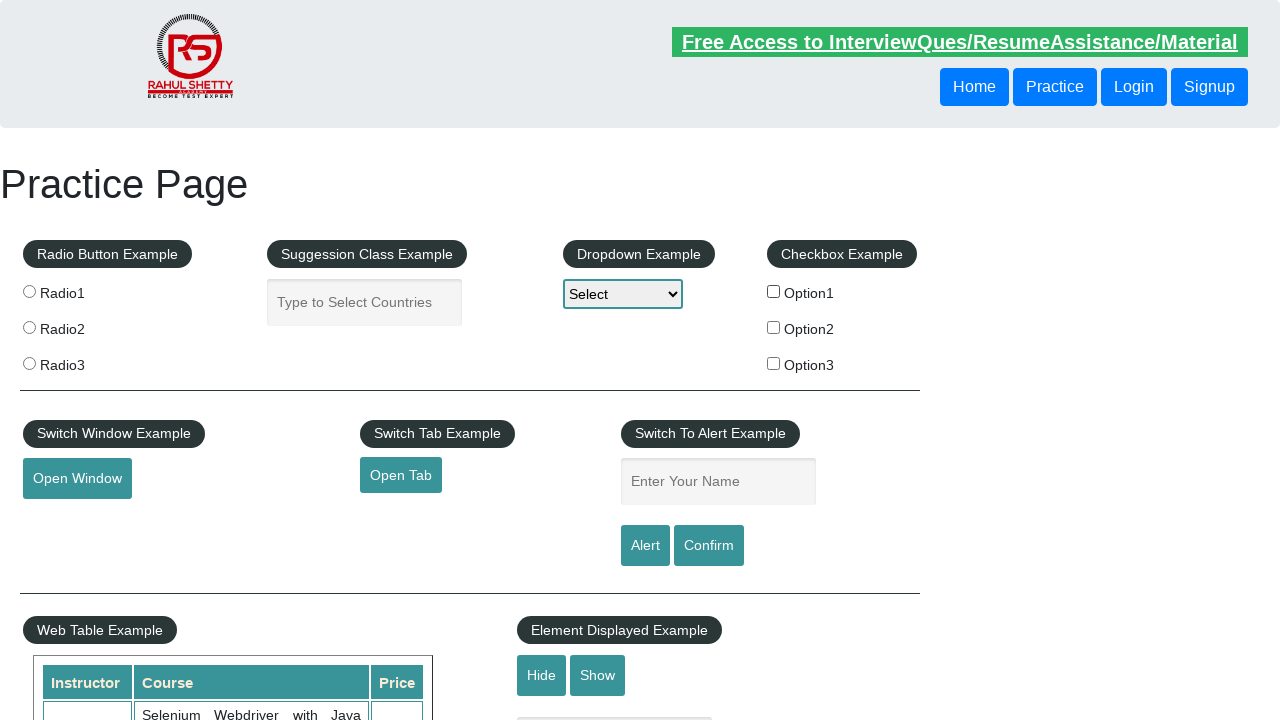

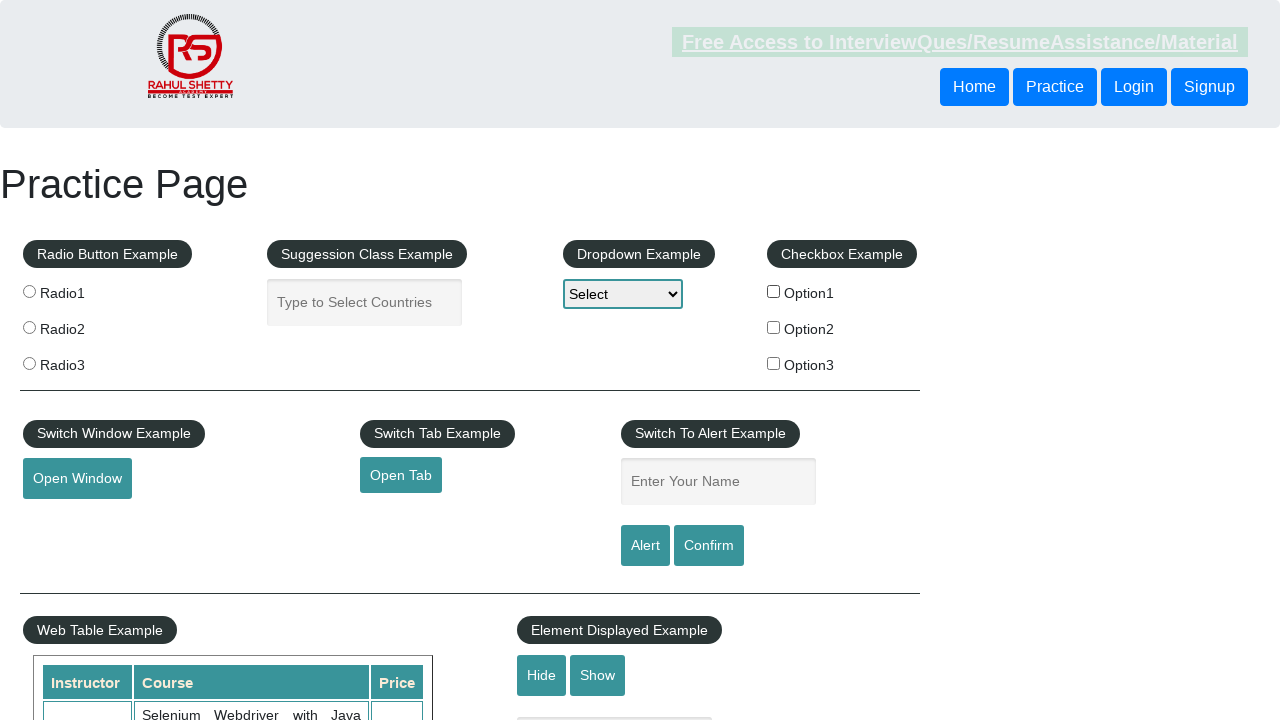